Tests the visibility, enabled state, and selection status of form elements including username field, password field, and a checkbox on a demo login page

Starting URL: https://demo.applitools.com/

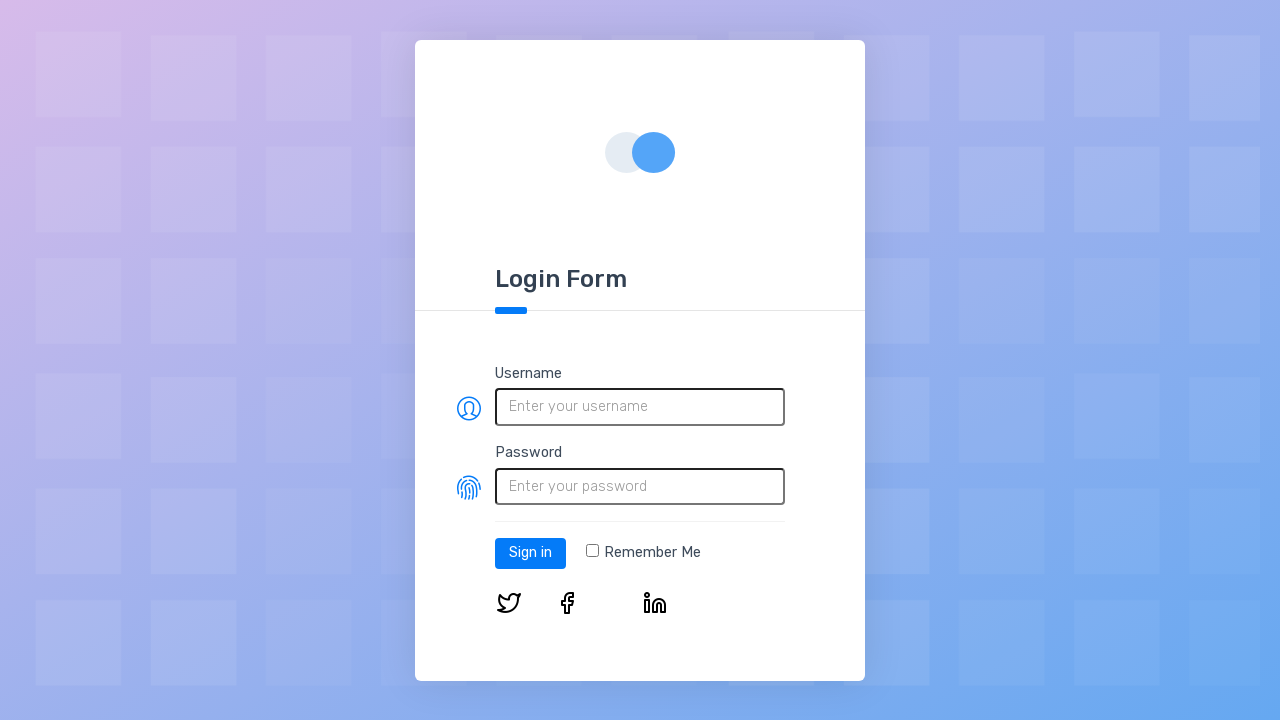

Located username field element
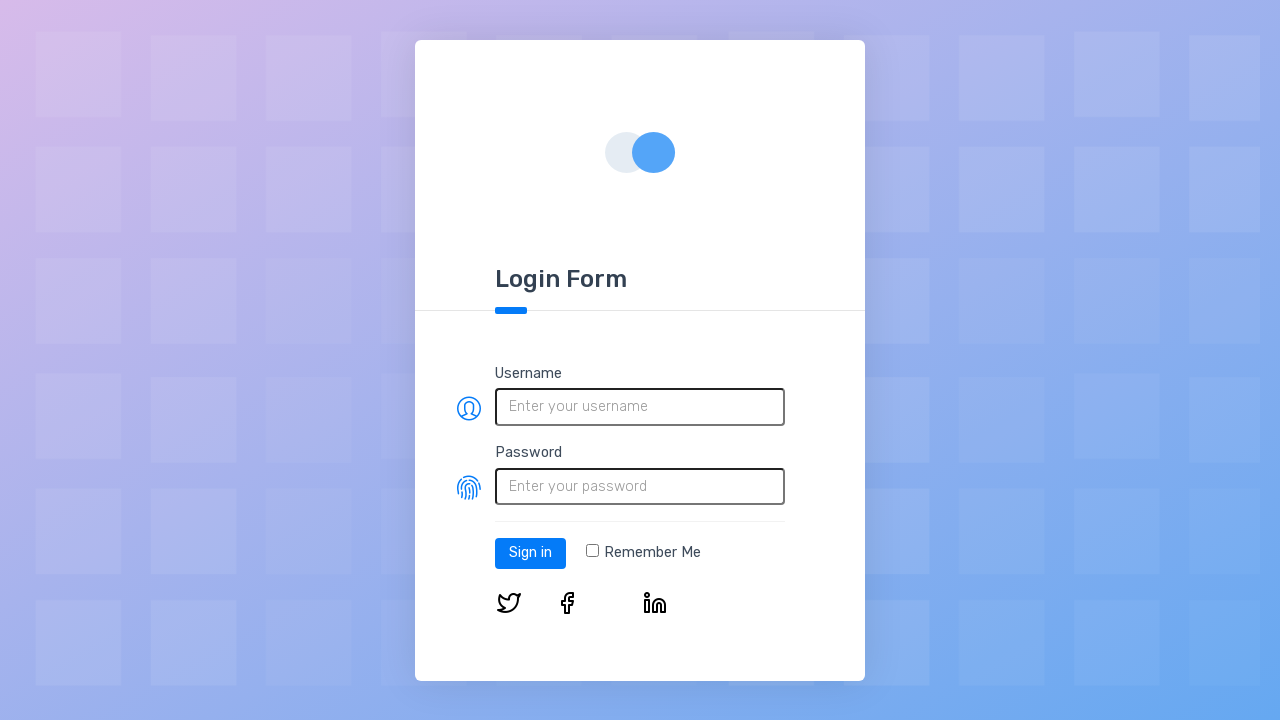

Located password field element
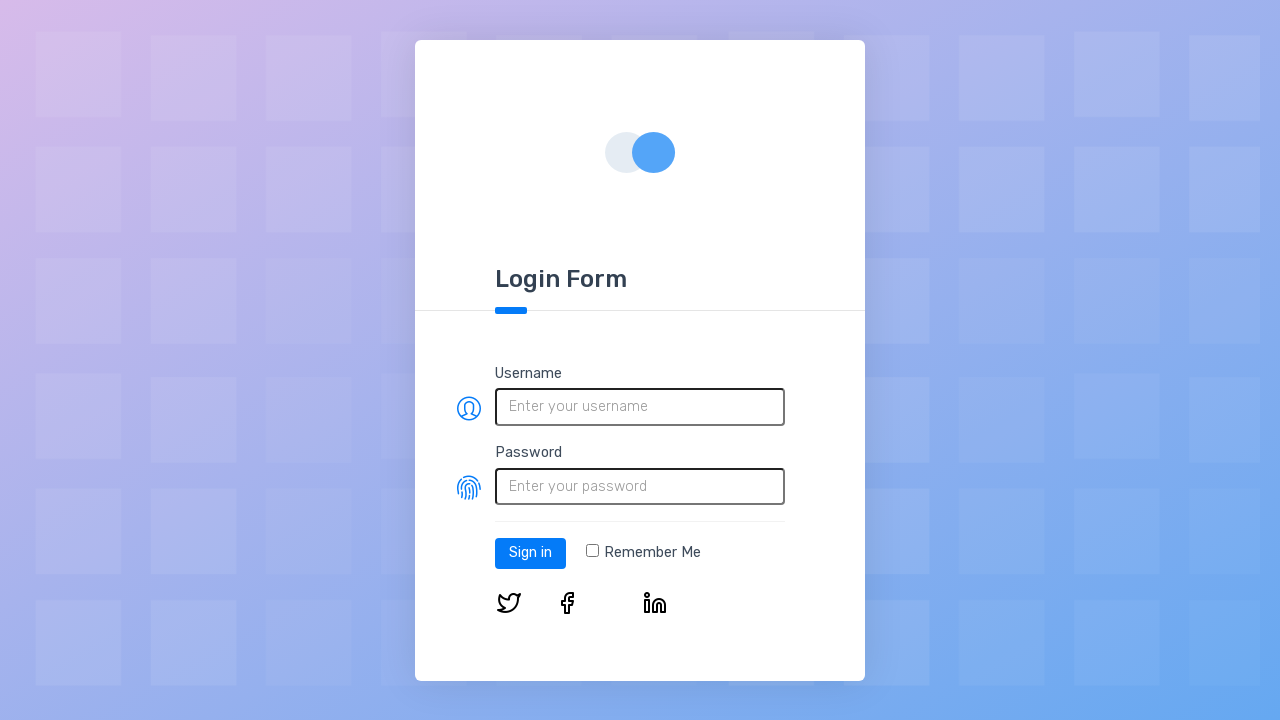

Located checkbox element
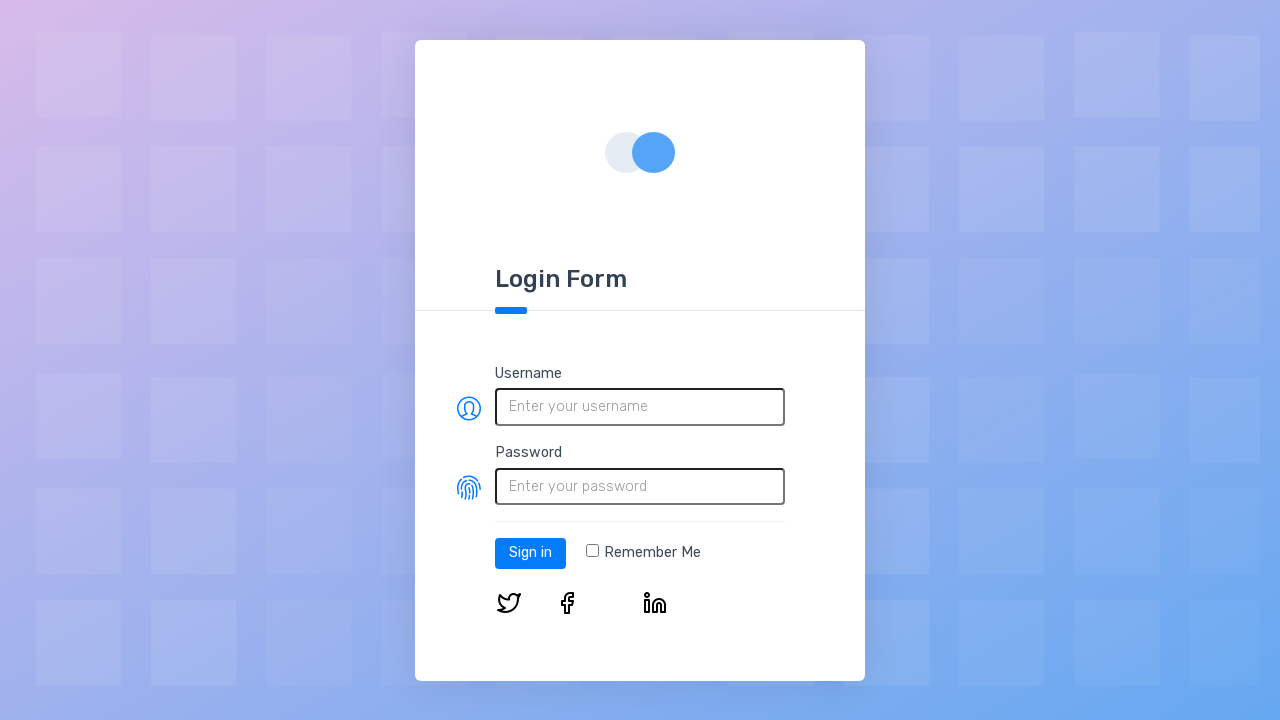

Verified username field is visible
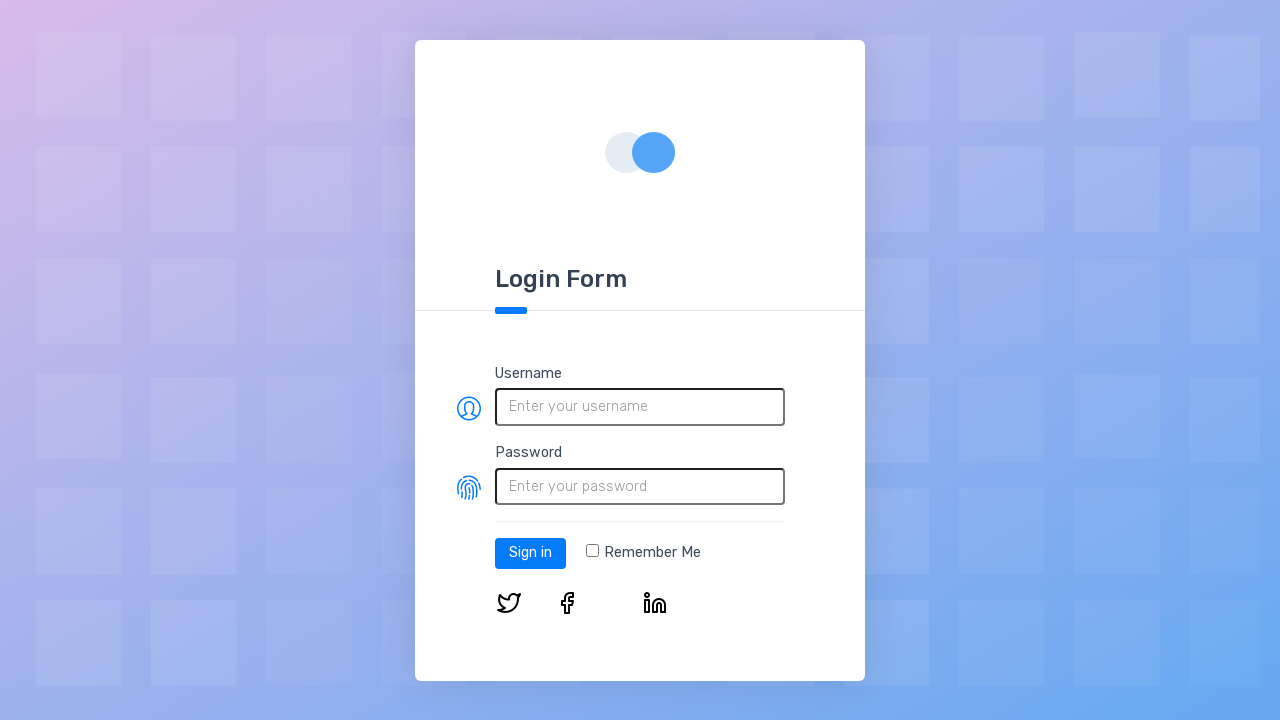

Verified password field is enabled
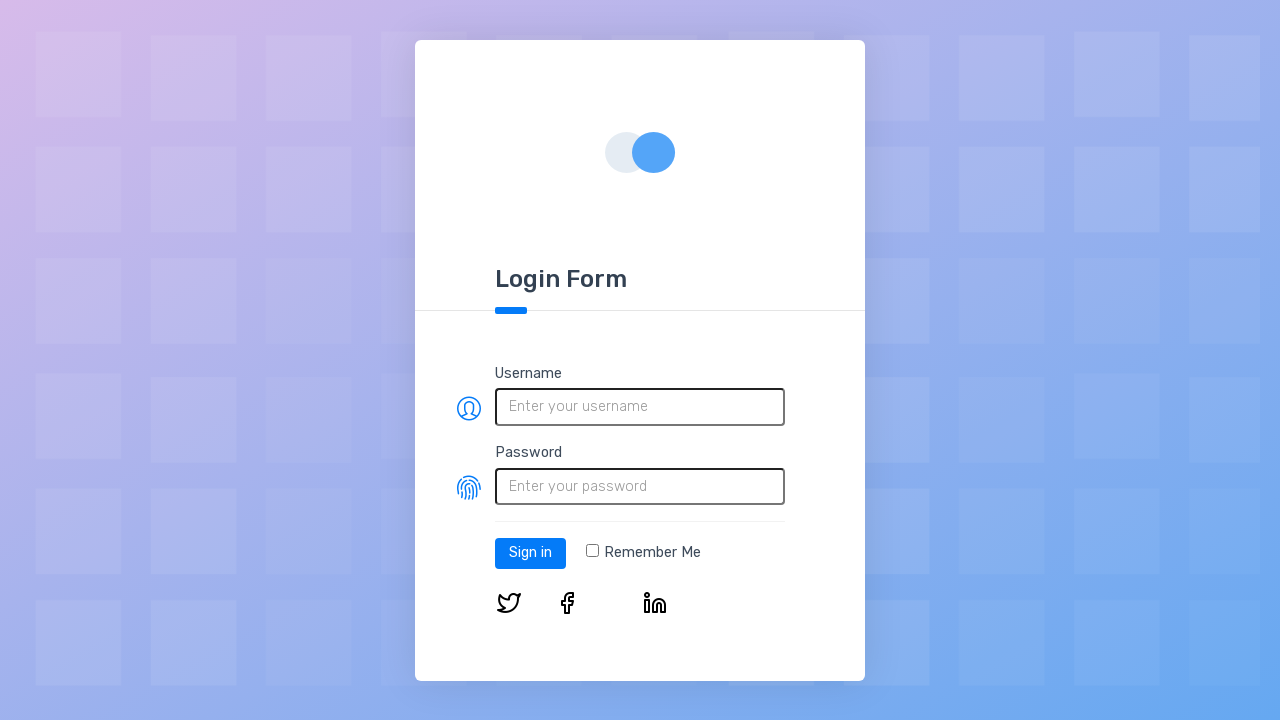

Verified checkbox is not initially selected
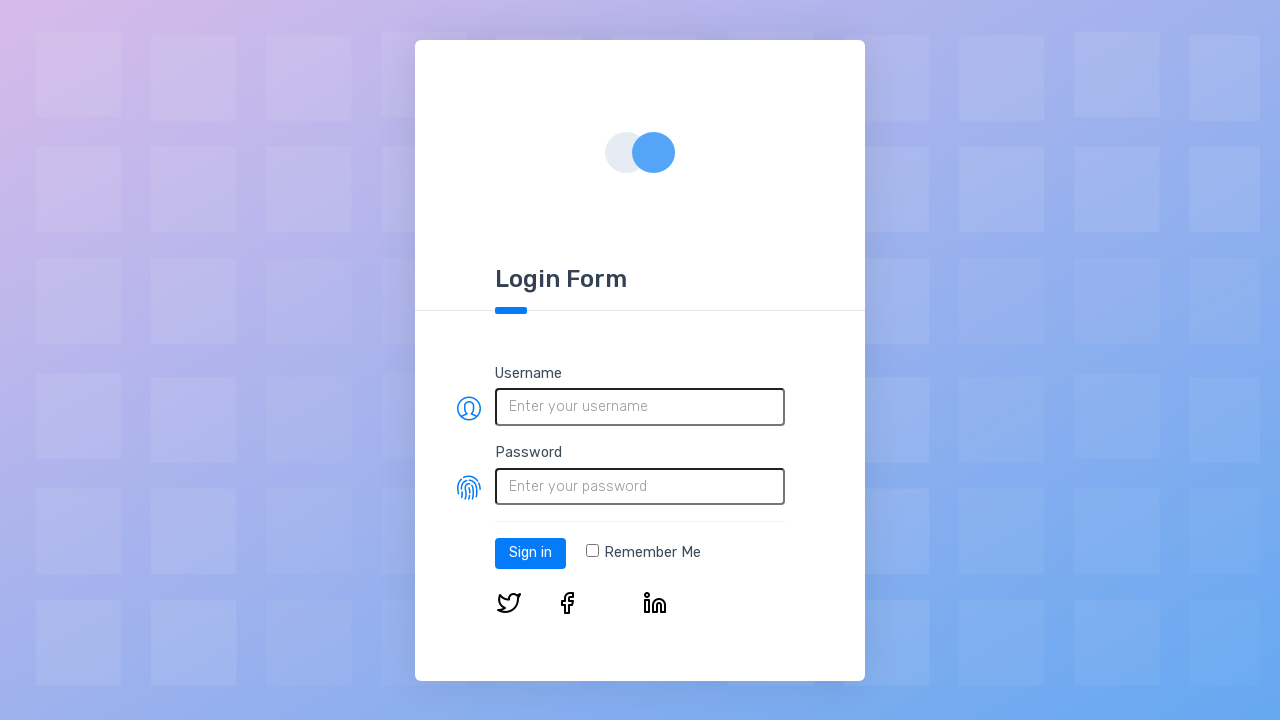

Clicked checkbox to select it at (592, 551) on .form-check-input
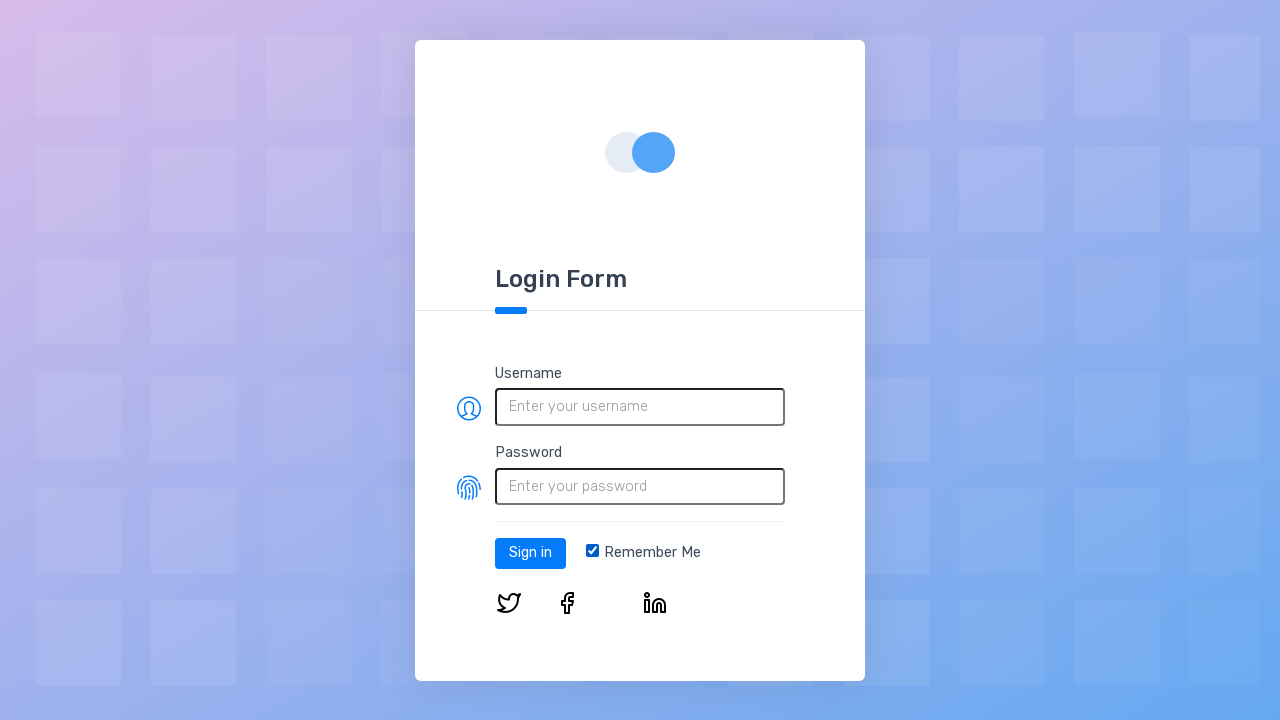

Verified checkbox is now selected
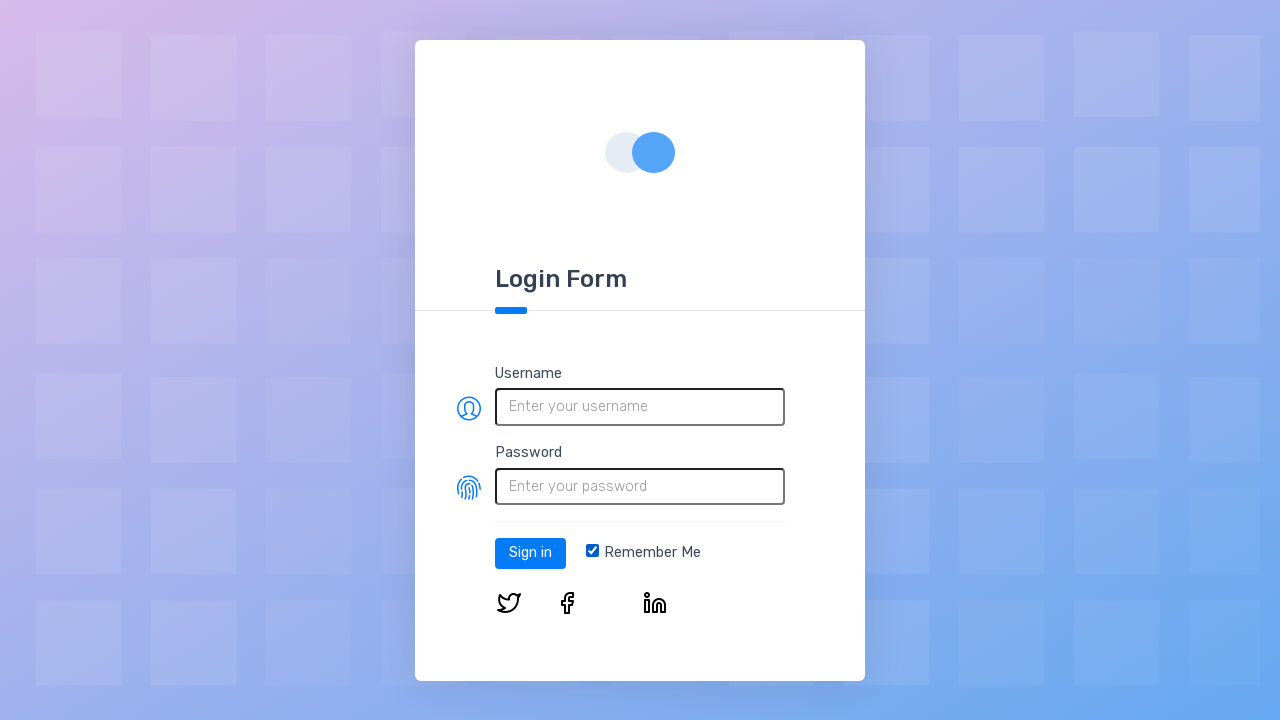

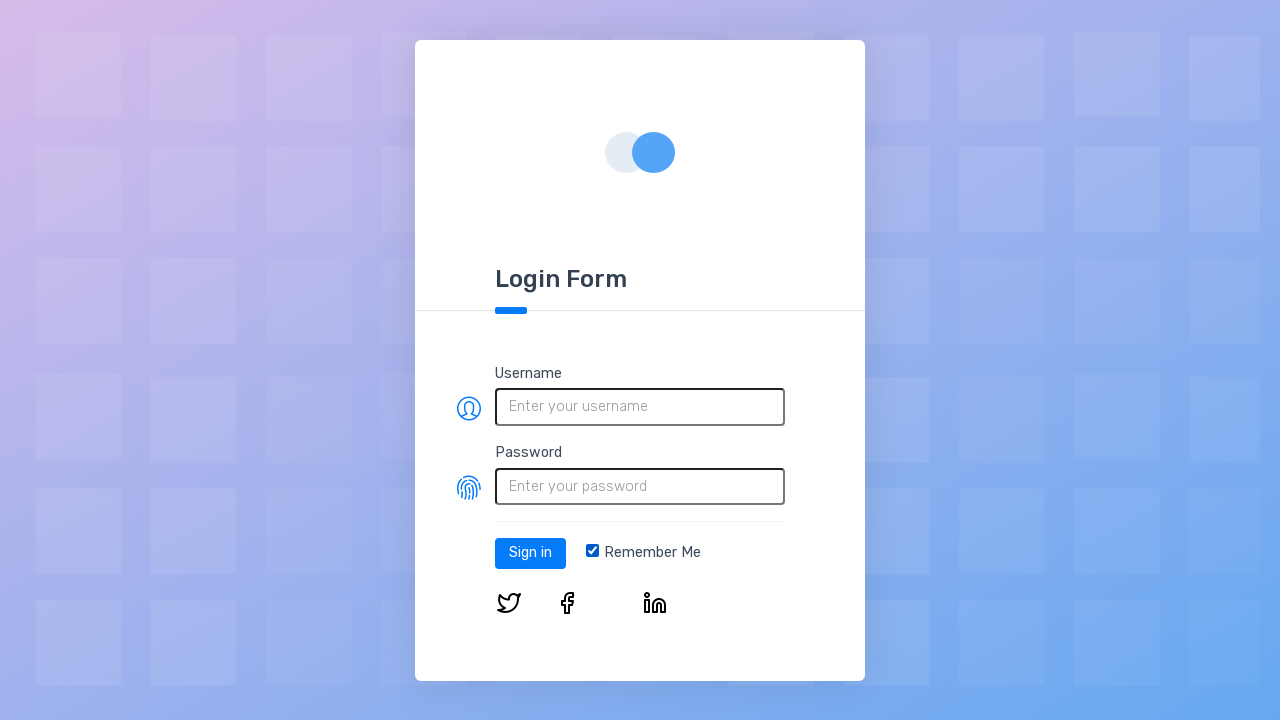